Tests user registration flow by navigating to signup page and filling initial registration form

Starting URL: https://www.automationexercise.com/

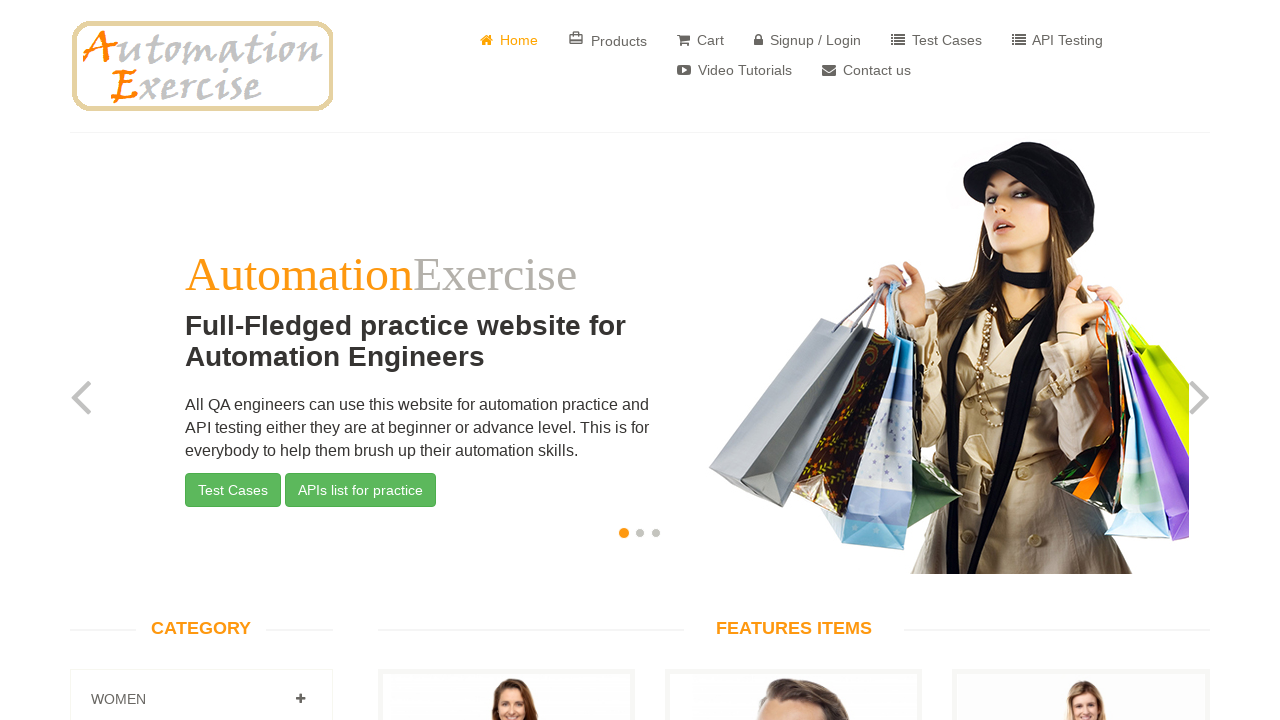

Clicked on login/signup button in header at (808, 40) on xpath=//html/body/header/div/div/div/div[2]/div/ul/li[4]/a
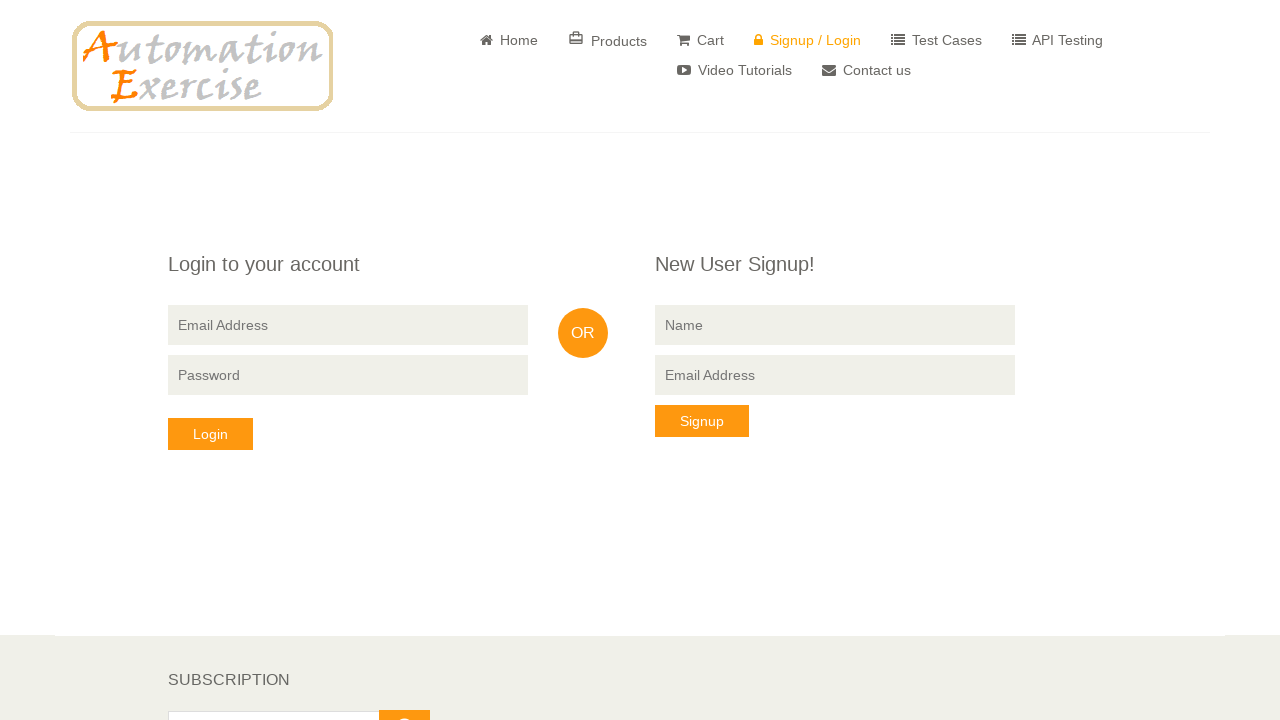

New User Signup form loaded and visible
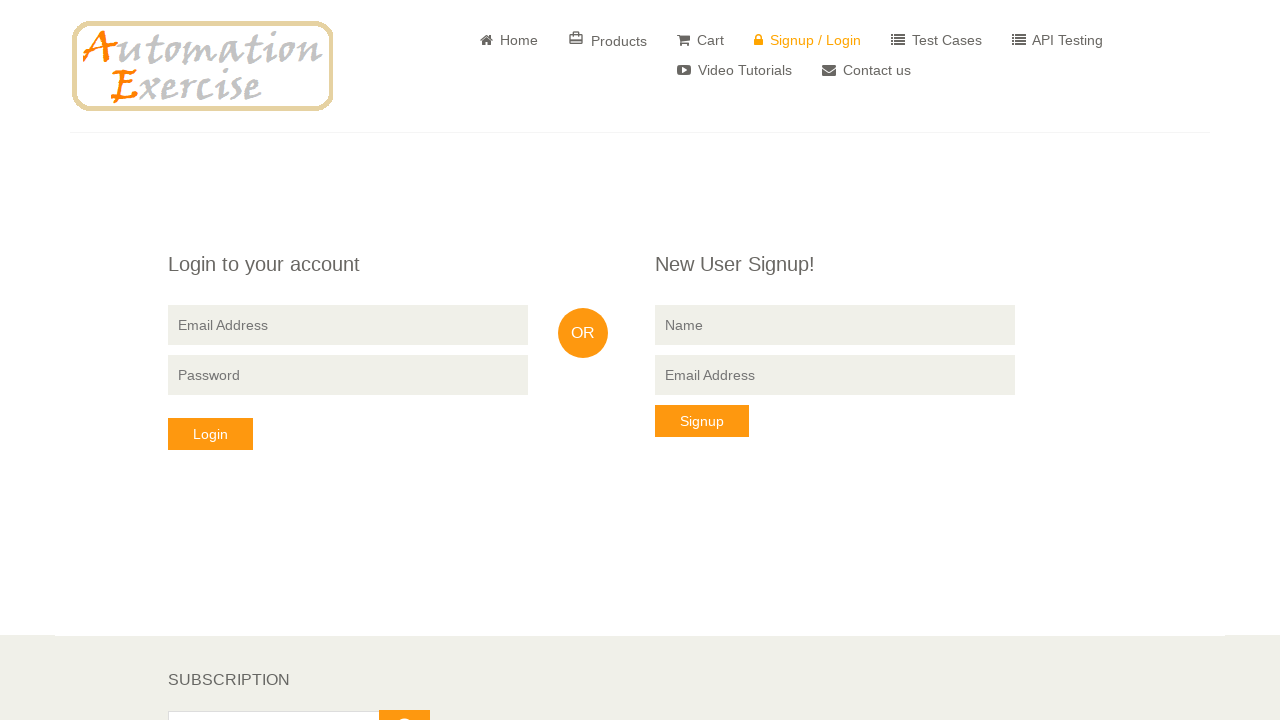

Filled name field with 'Avram' on input[name='name']
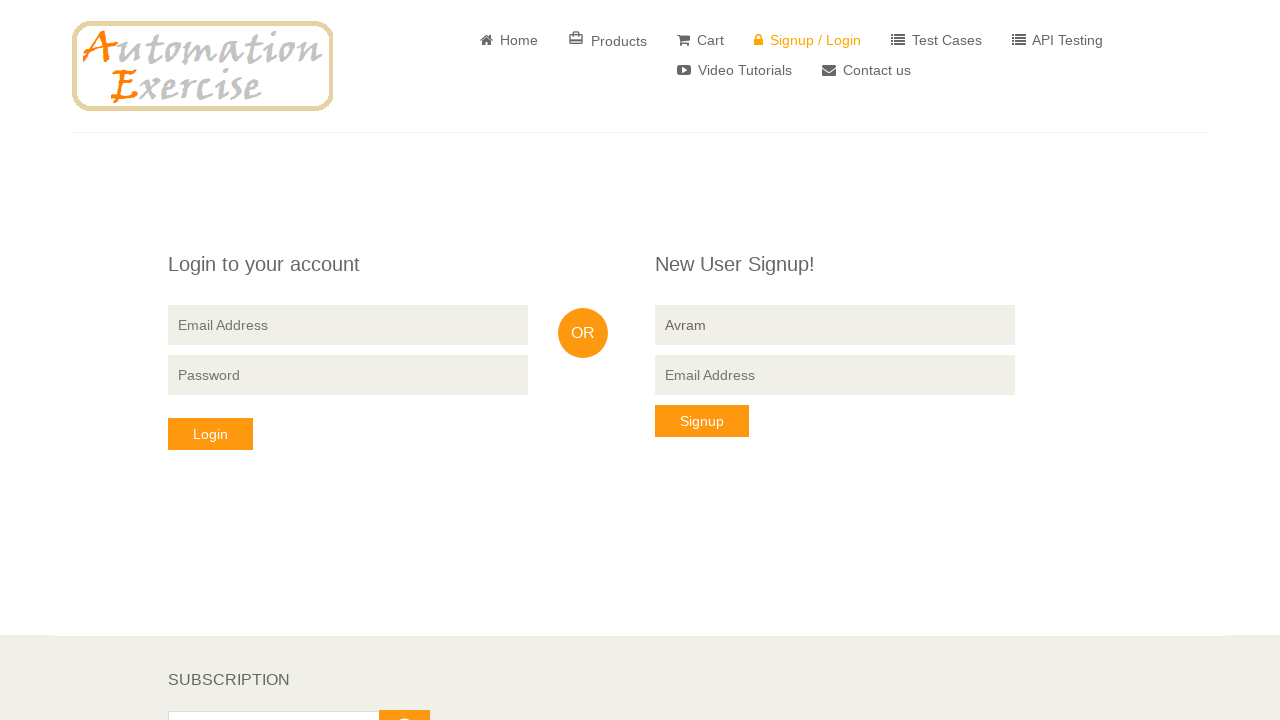

Filled email field with 'avram@gmail.com' on //html/body/section/div/div/div[3]/div/form/input[3]
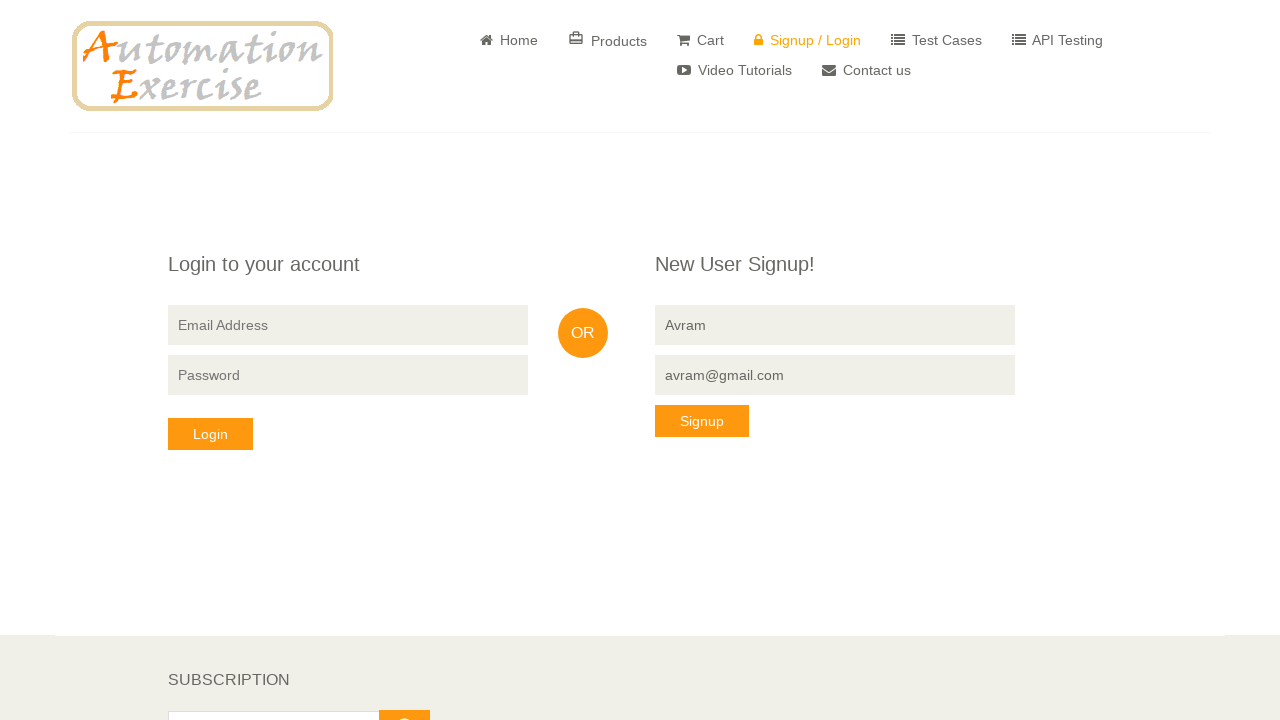

Clicked signup button to submit initial registration form at (702, 421) on xpath=//html/body/section/div/div/div[3]/div/form/button
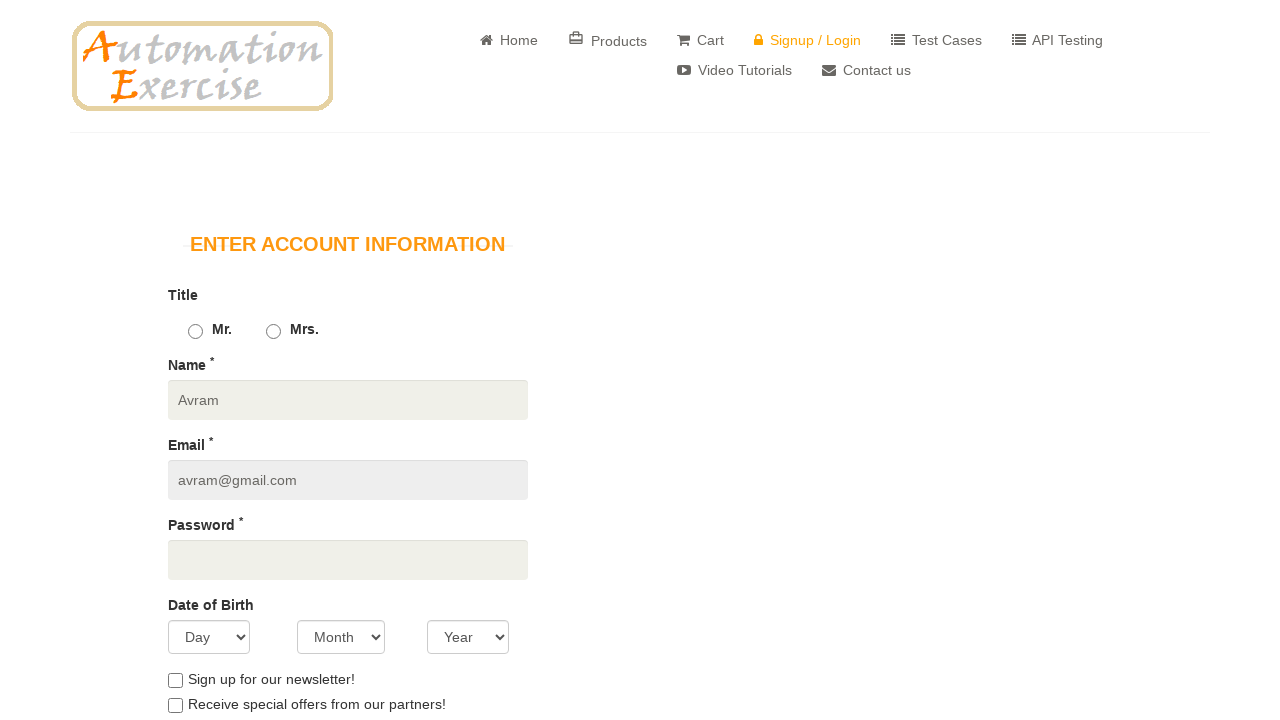

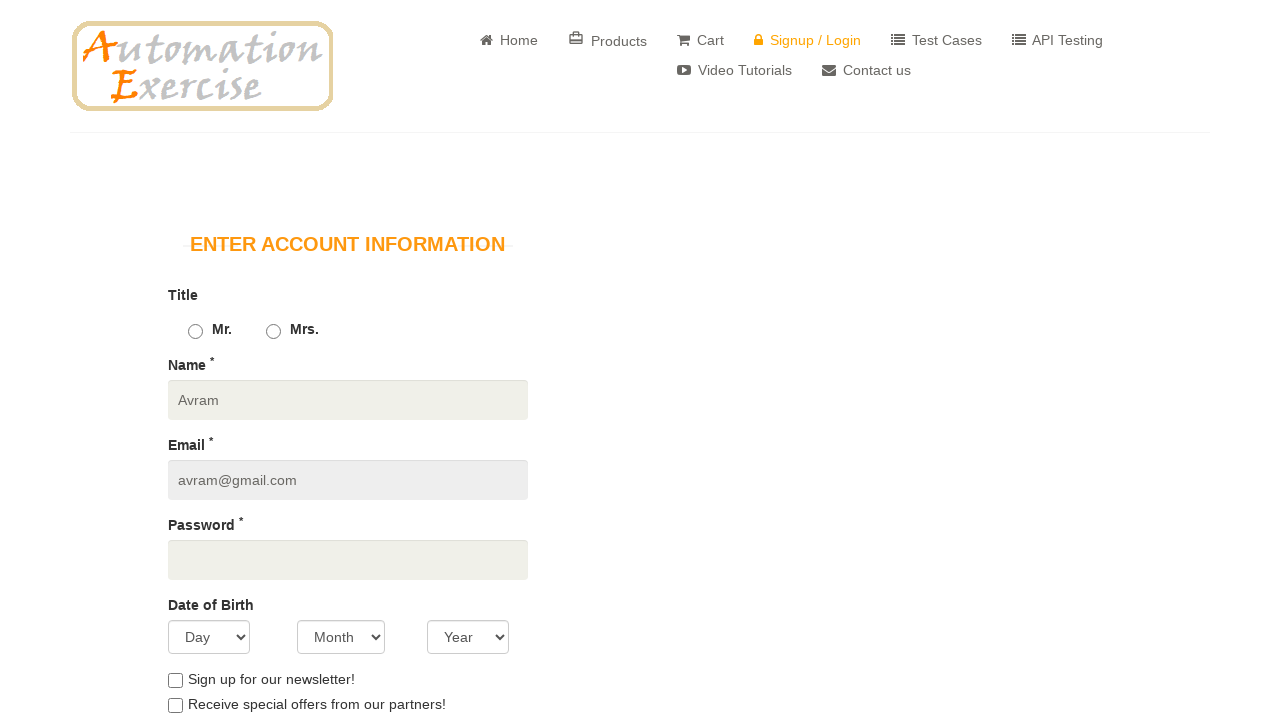